Tests a dynamic table page by expanding the Table Data section, inserting JSON data into a textarea, clicking refresh, and verifying the data appears in the table.

Starting URL: https://testpages.herokuapp.com/styled/tag/dynamic-table.html

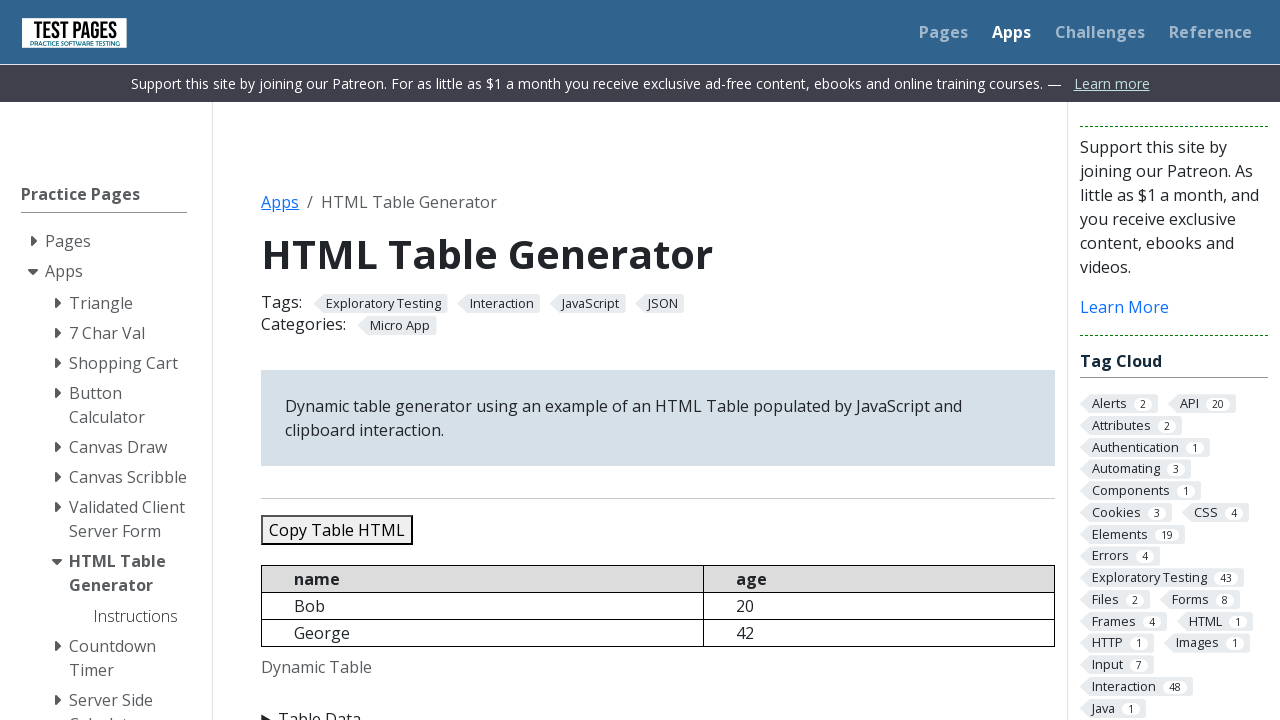

Table Data summary section became visible
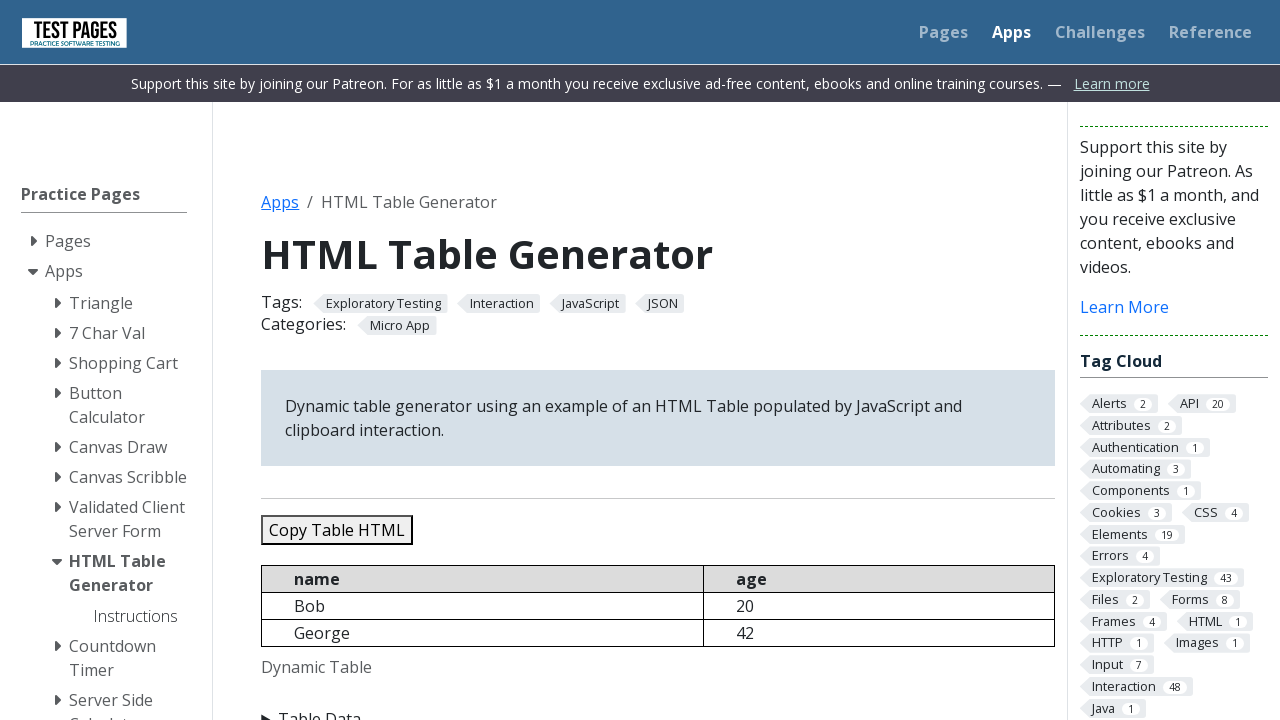

Clicked Table Data summary to expand the section at (658, 708) on xpath=//summary[normalize-space()='Table Data']
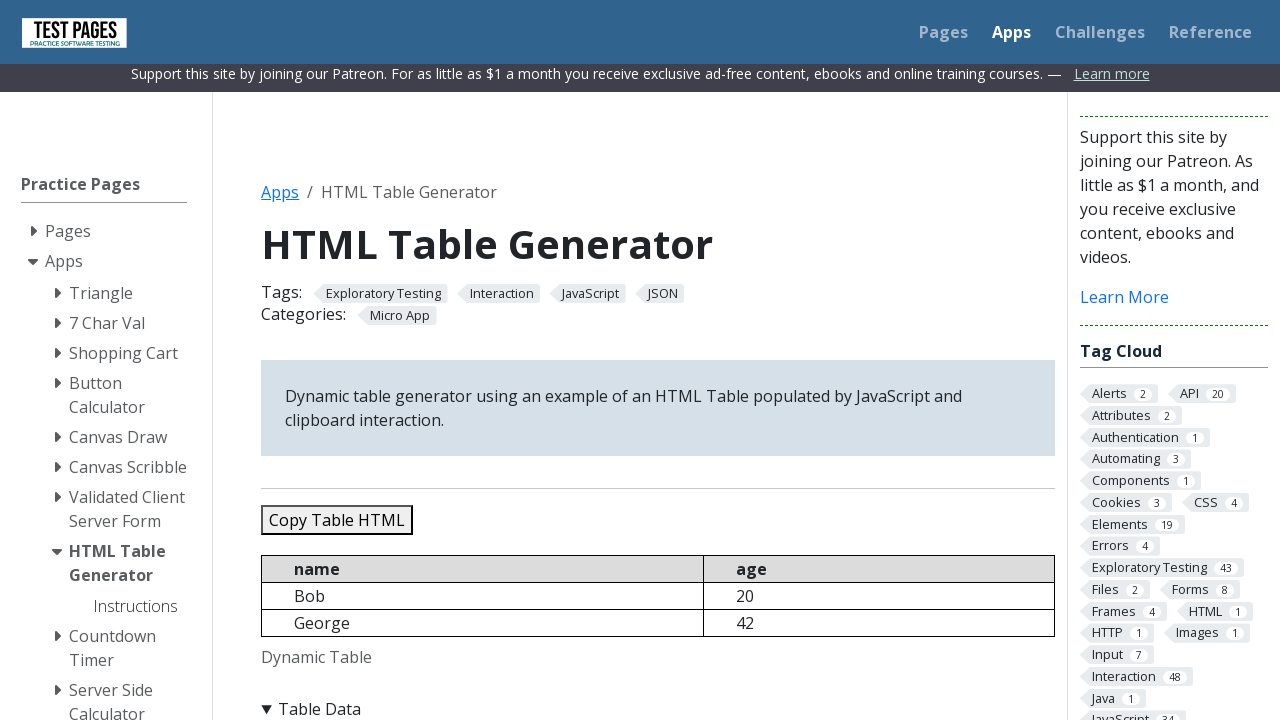

Filled textarea with JSON test data containing 3 records on //textarea[@id='jsondata']
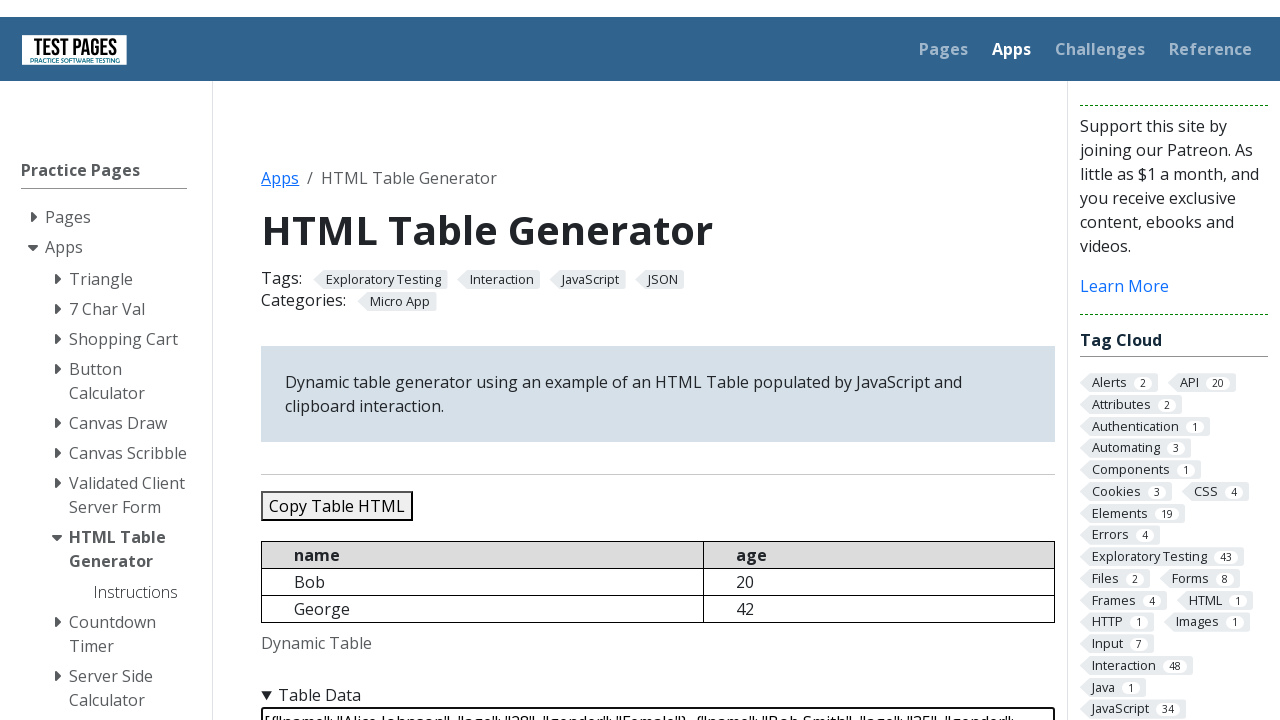

Clicked refresh table button to update the dynamic table at (359, 360) on xpath=//button[@id='refreshtable']
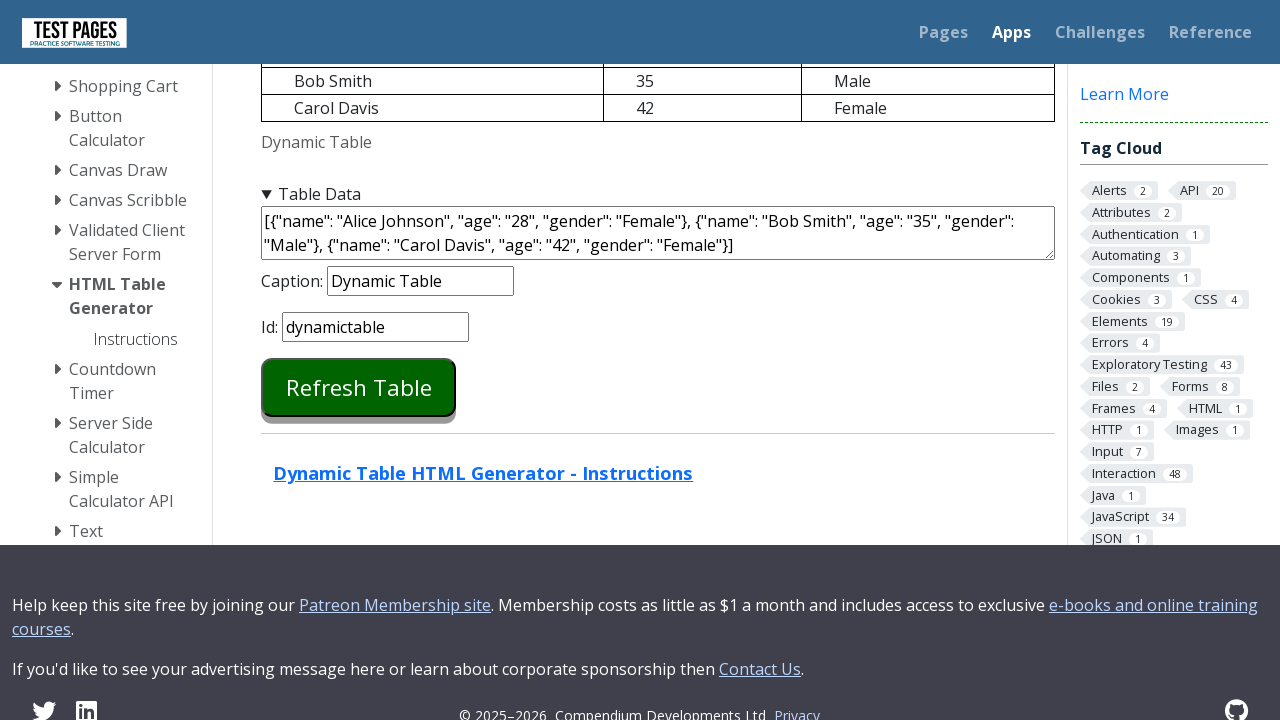

Waited for table to update after refresh
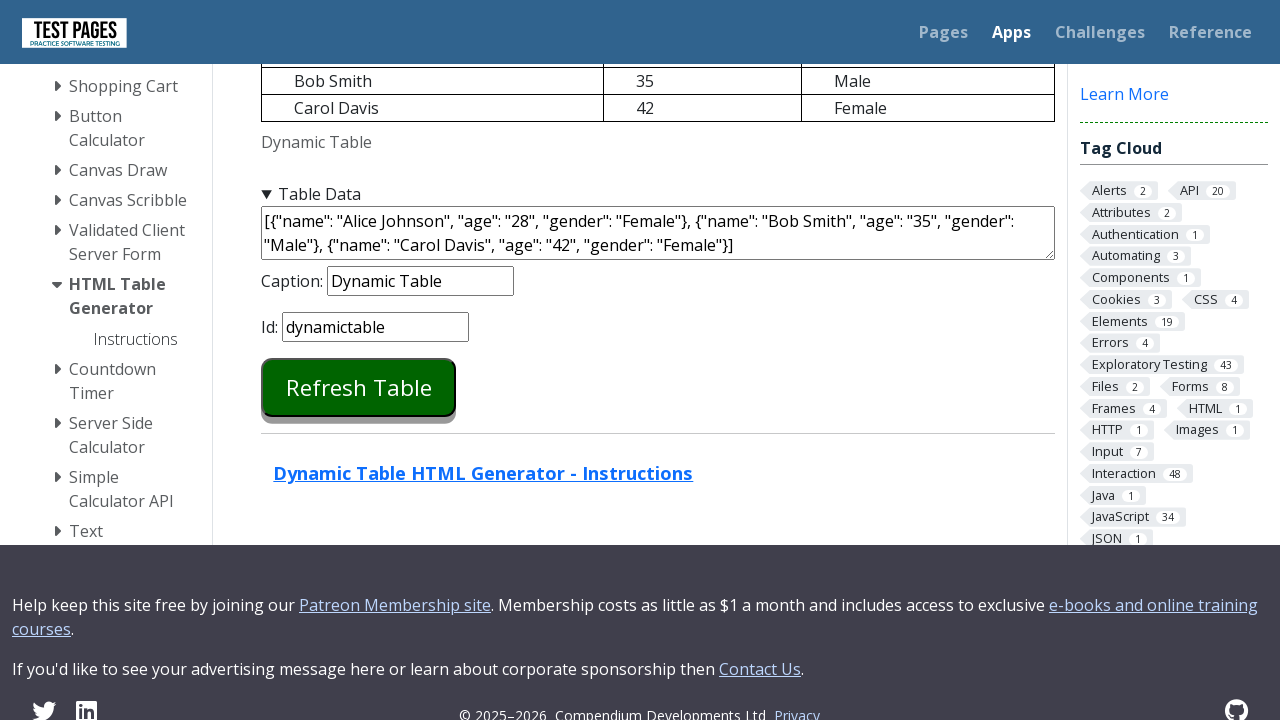

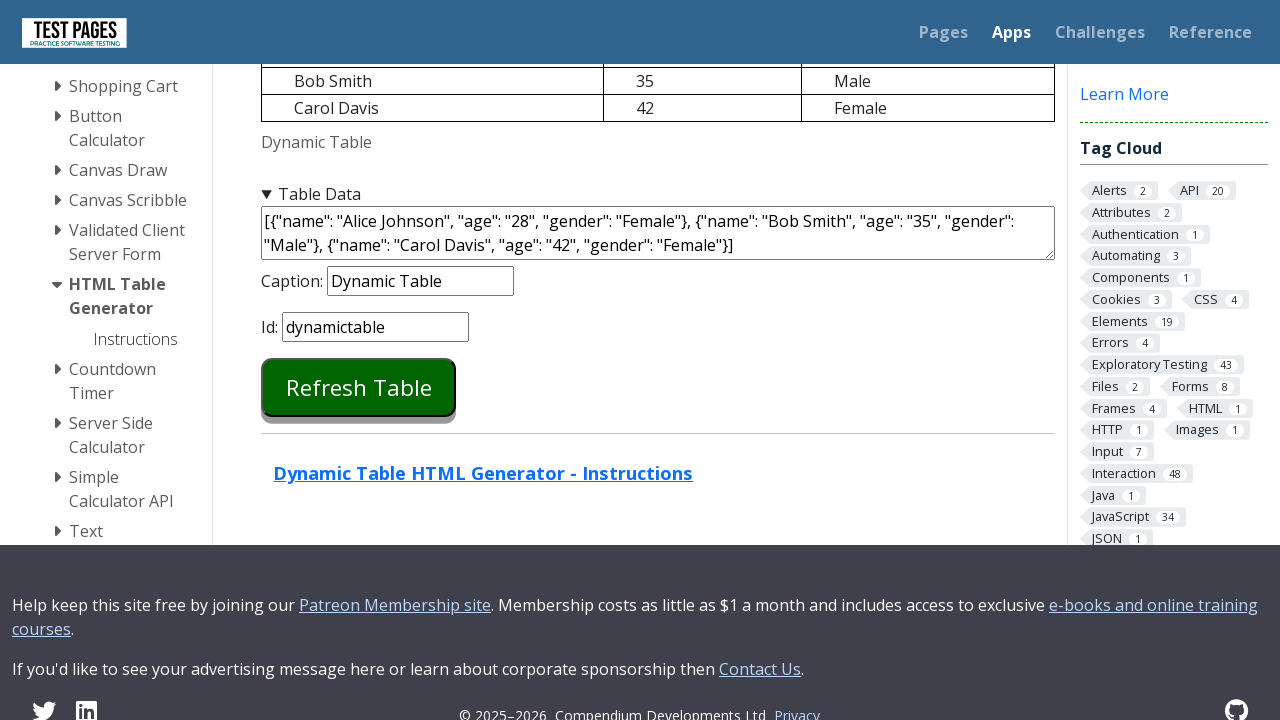